Tests marking individual items as complete by creating two items and checking their toggles

Starting URL: https://demo.playwright.dev/todomvc

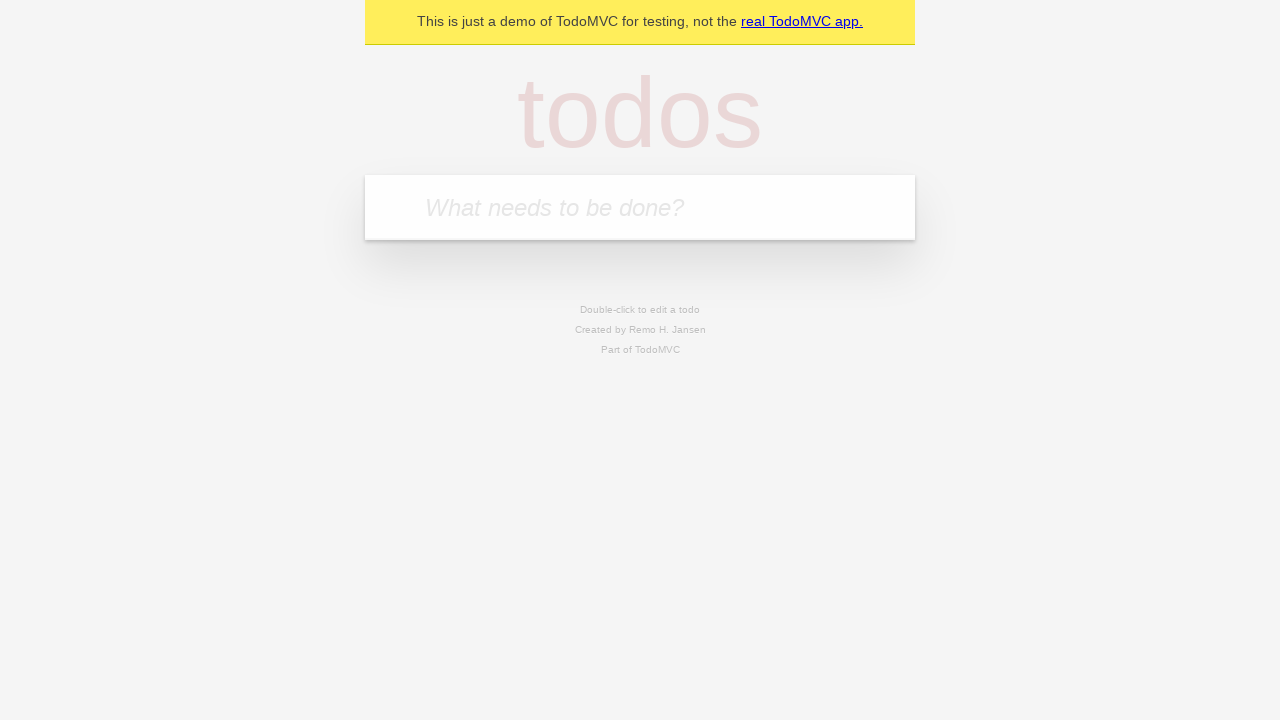

Filled new todo input with 'buy some cheese' on .new-todo
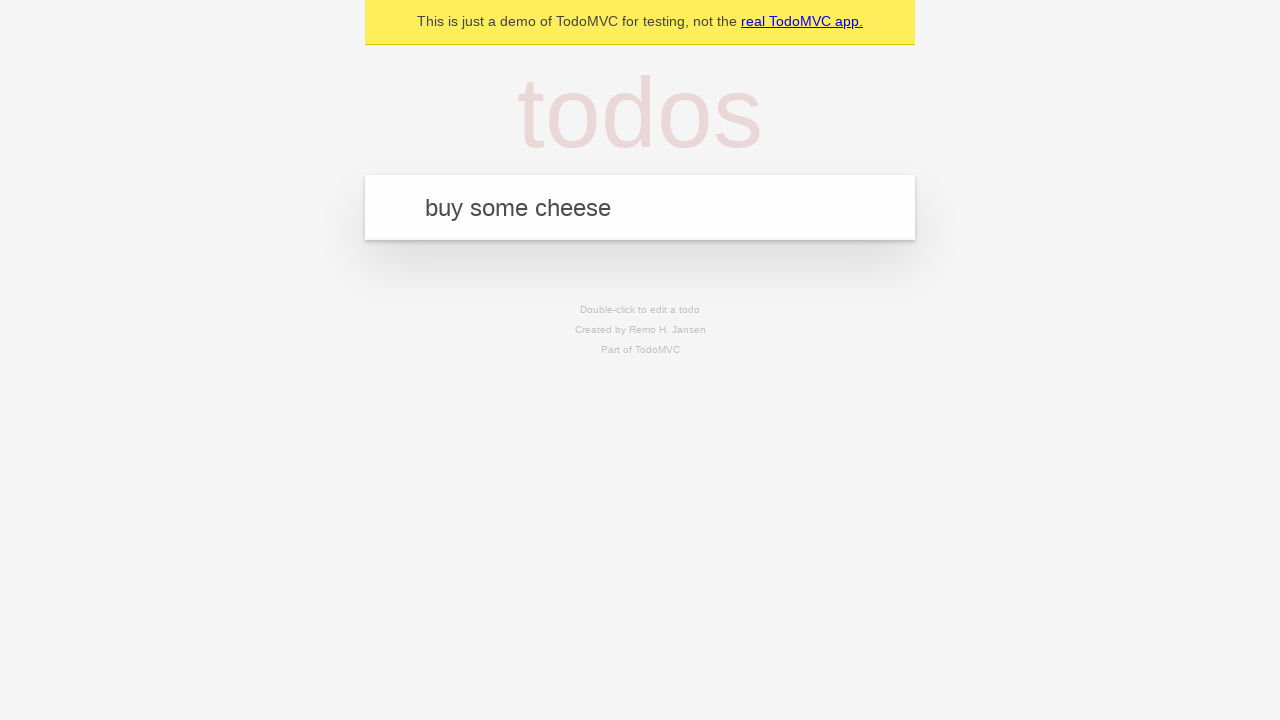

Pressed Enter to create first todo item on .new-todo
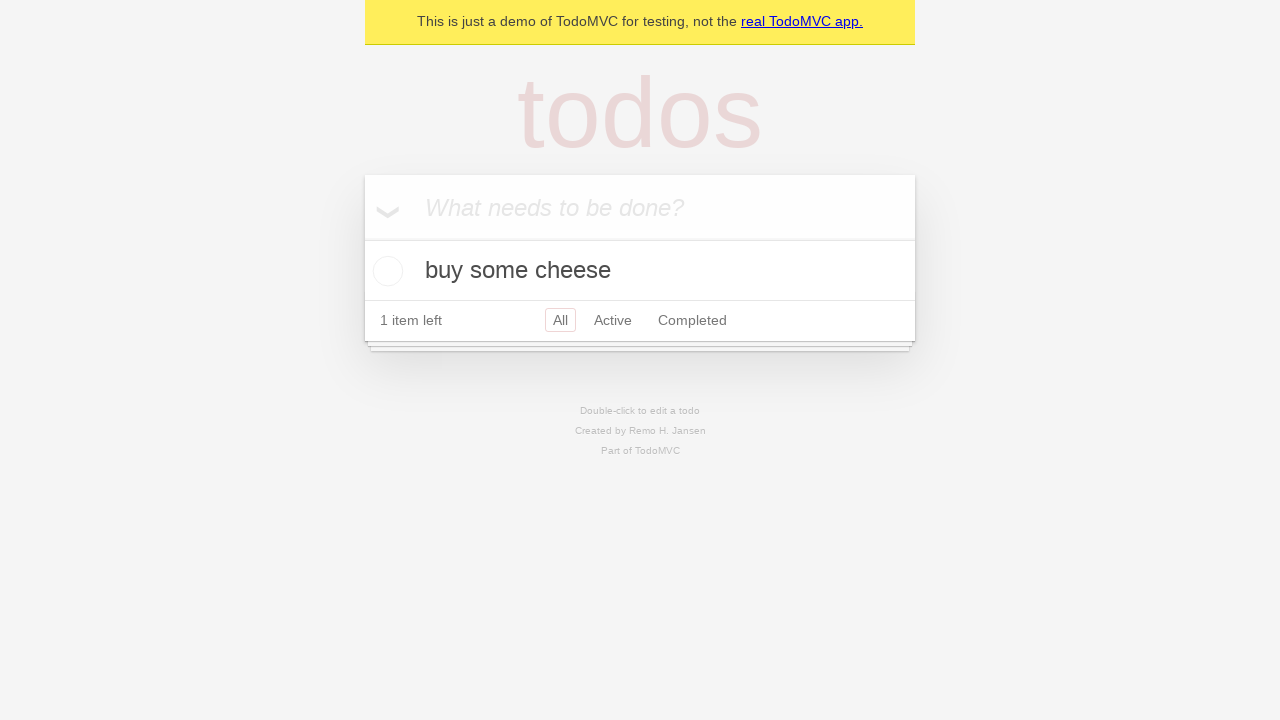

Filled new todo input with 'feed the cat' on .new-todo
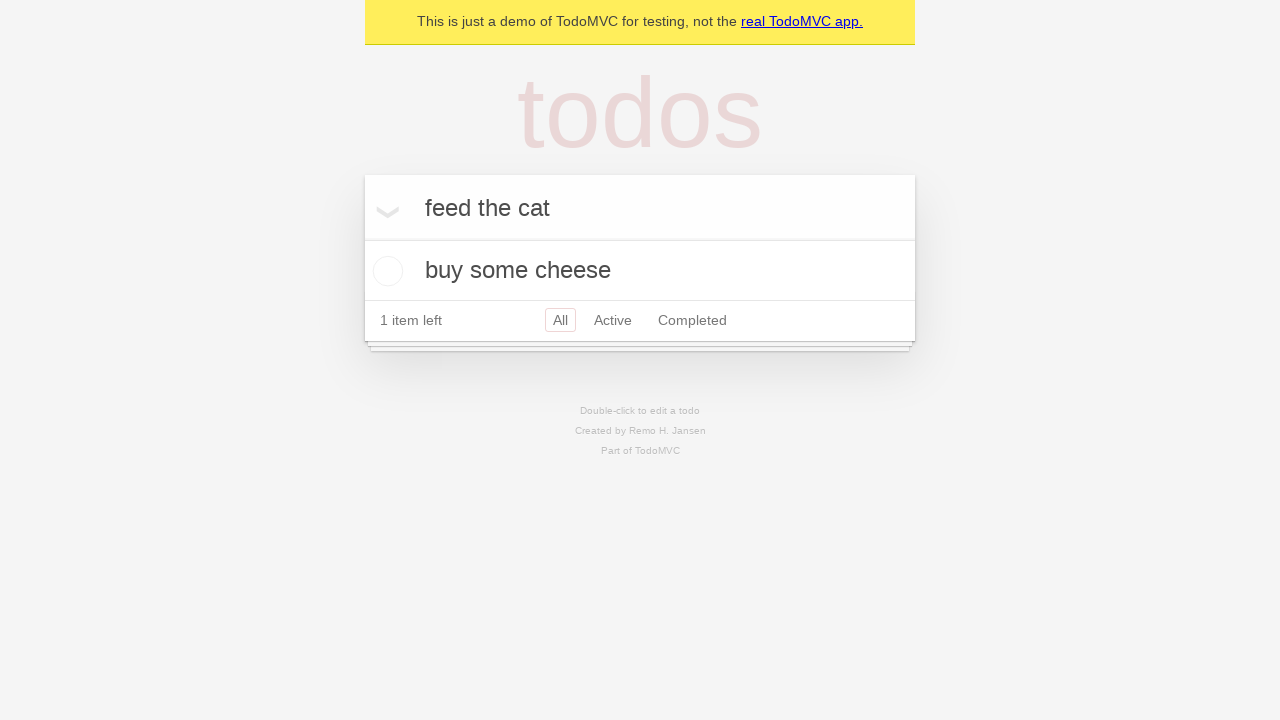

Pressed Enter to create second todo item on .new-todo
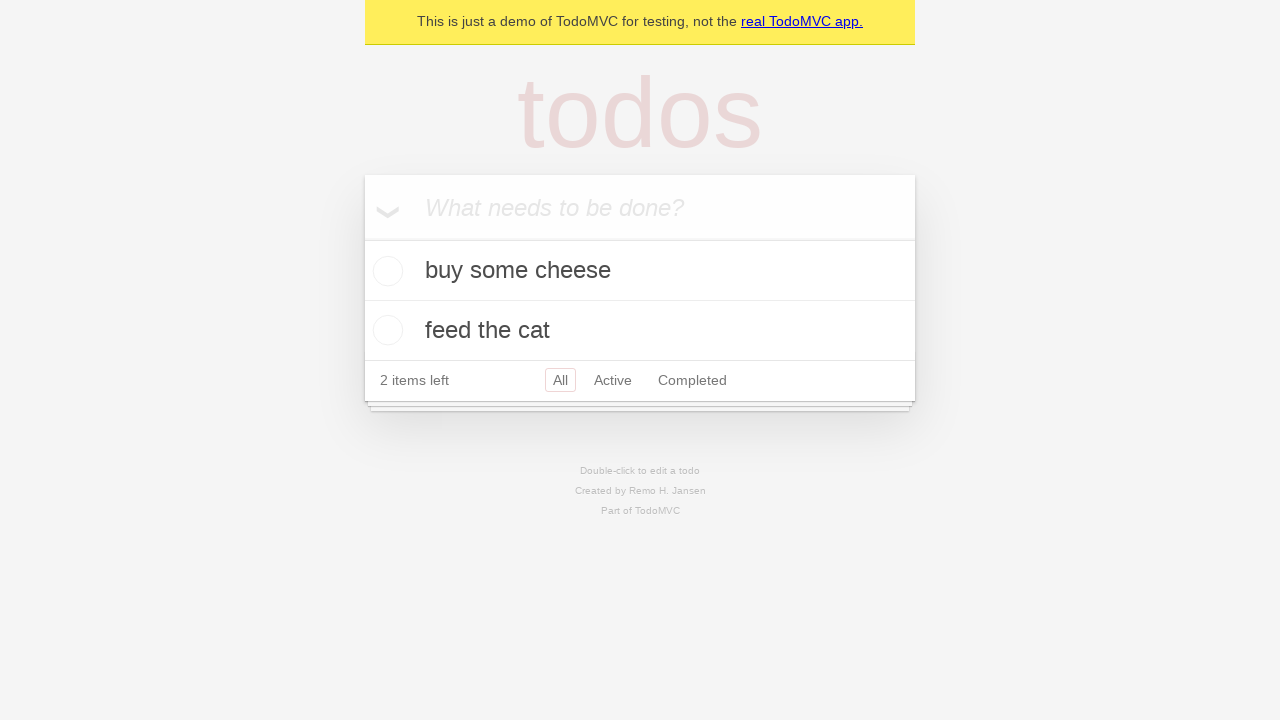

Waited for second todo item to appear in the list
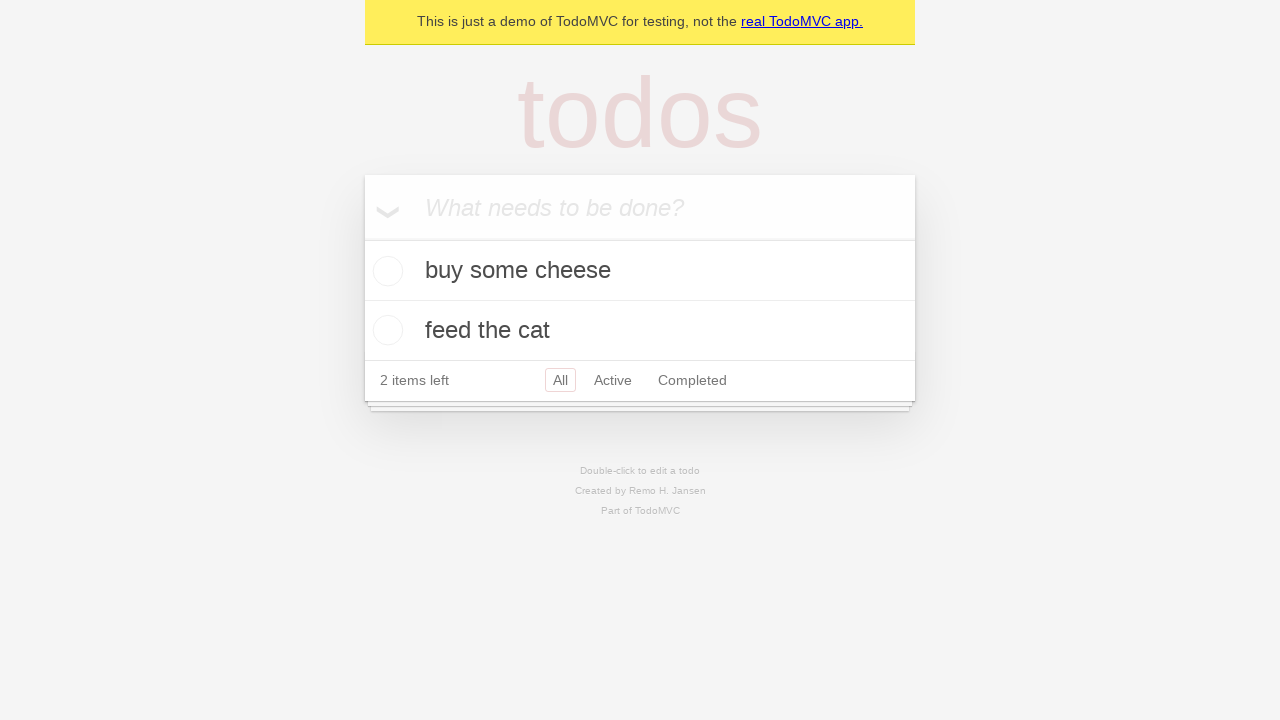

Marked first todo item as complete at (385, 271) on .todo-list li >> nth=0 >> .toggle
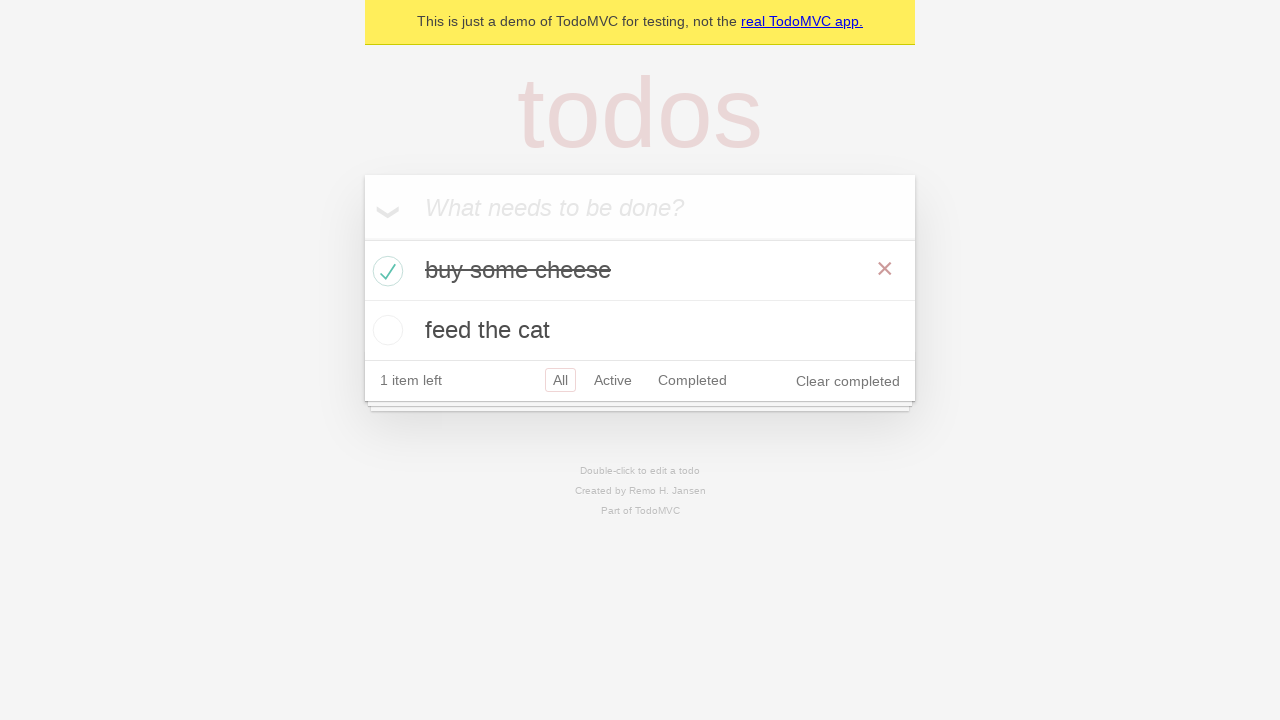

Marked second todo item as complete at (385, 330) on .todo-list li >> nth=1 >> .toggle
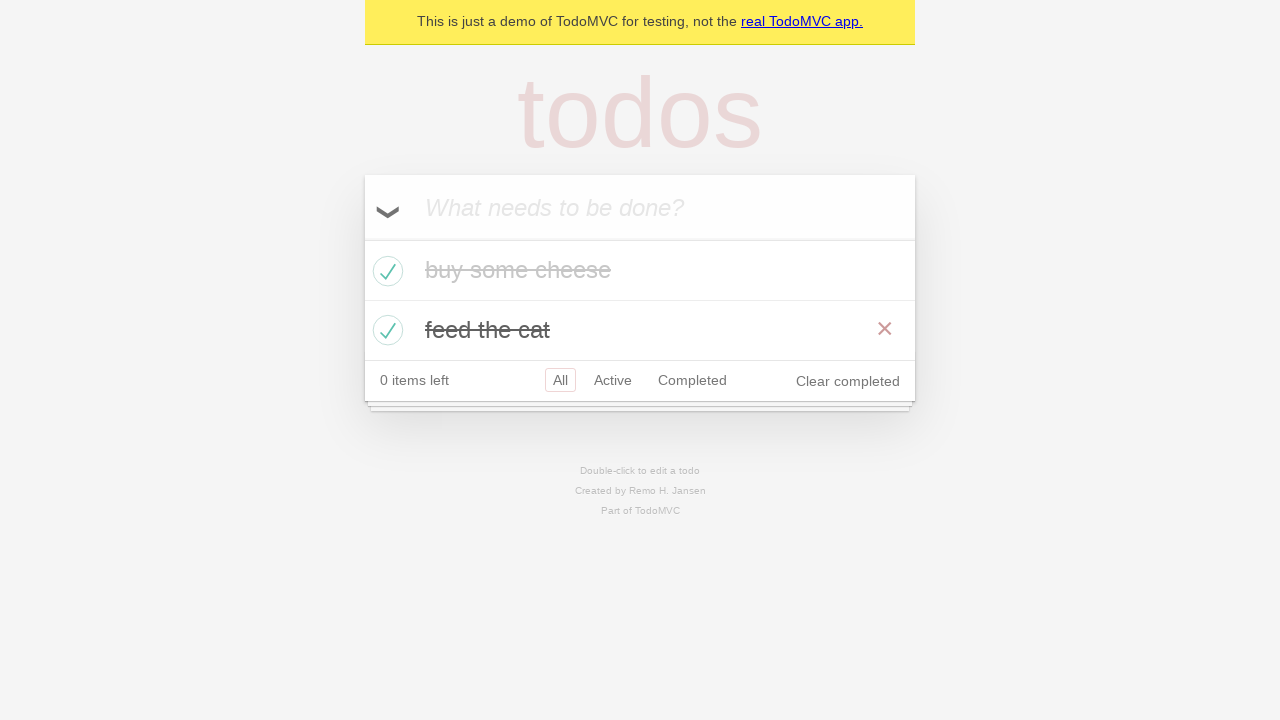

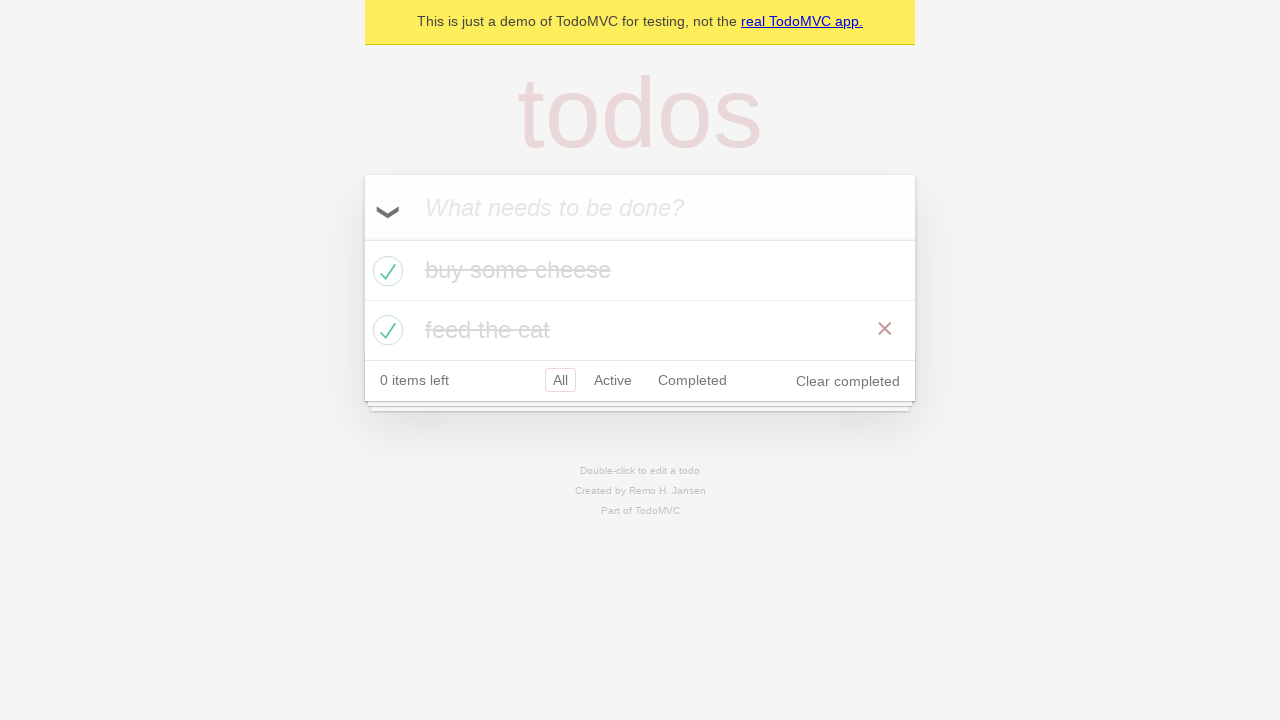